Tests autosuggestion dropdown functionality by typing partial text and selecting a matching country from the suggestions

Starting URL: https://rahulshettyacademy.com/dropdownsPractise/

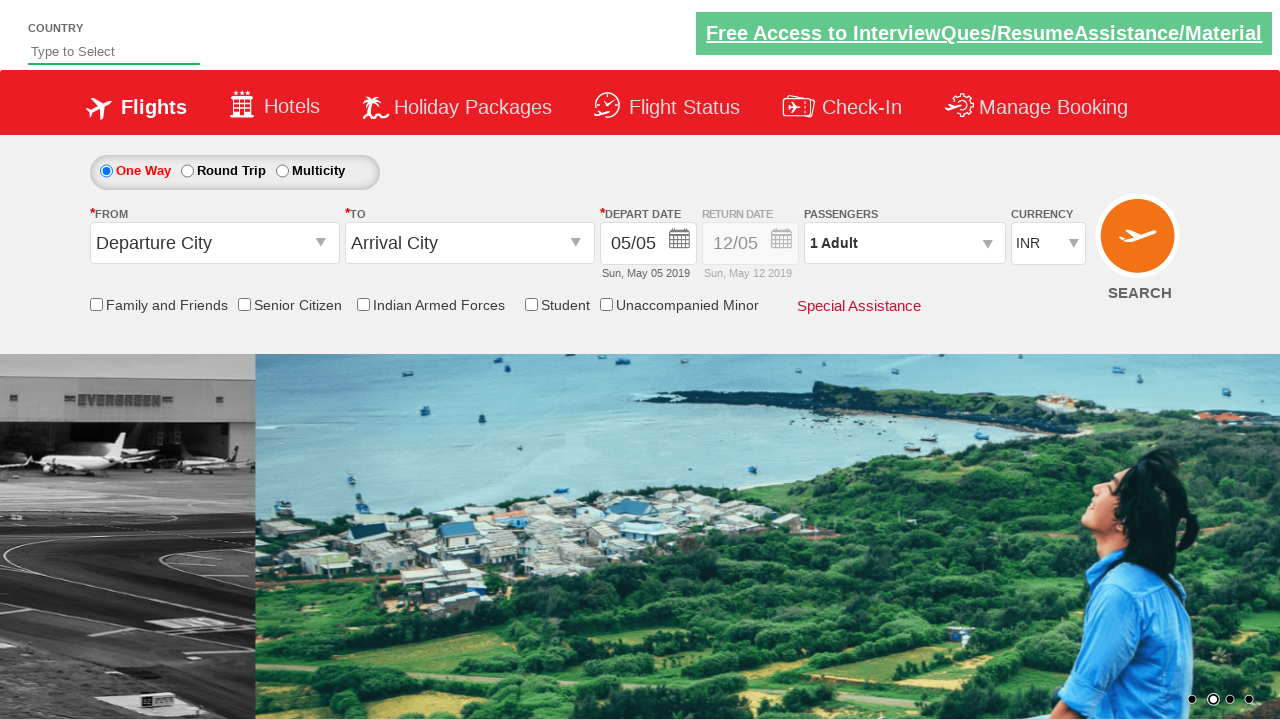

Filled autosuggest field with 'ir' to trigger dropdown suggestions on input#autosuggest
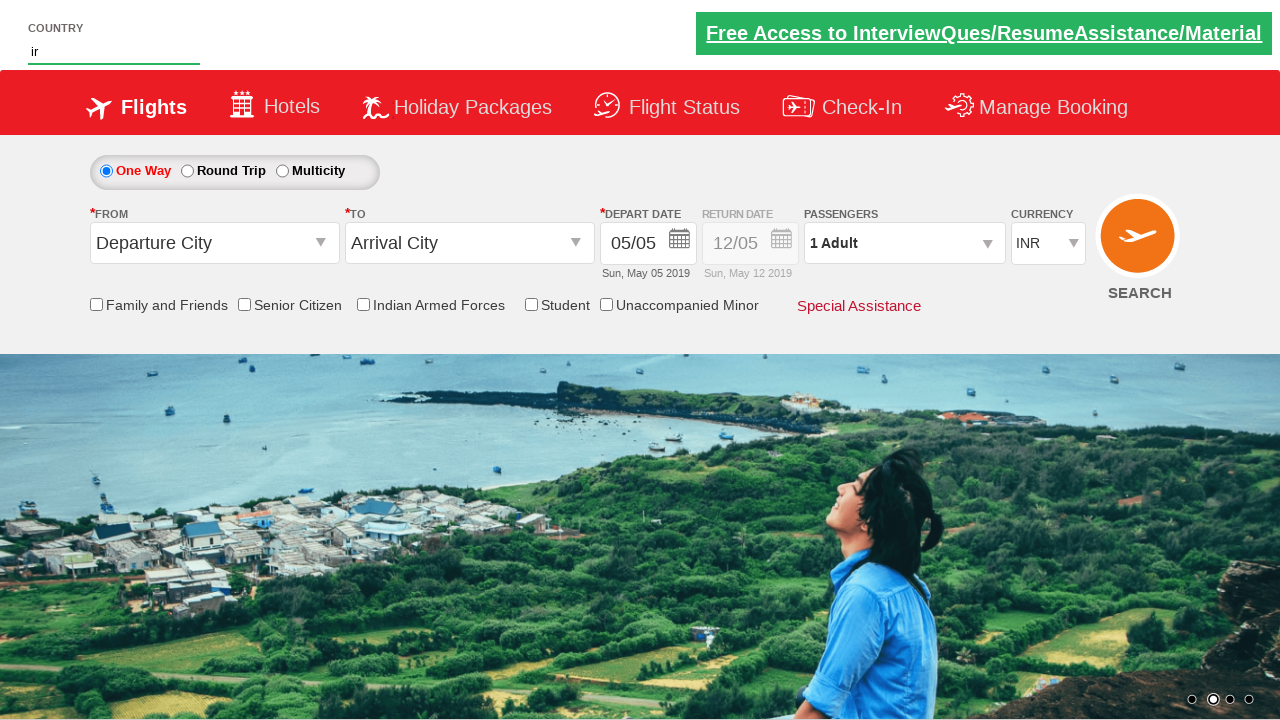

Waited for suggestion dropdown items to appear
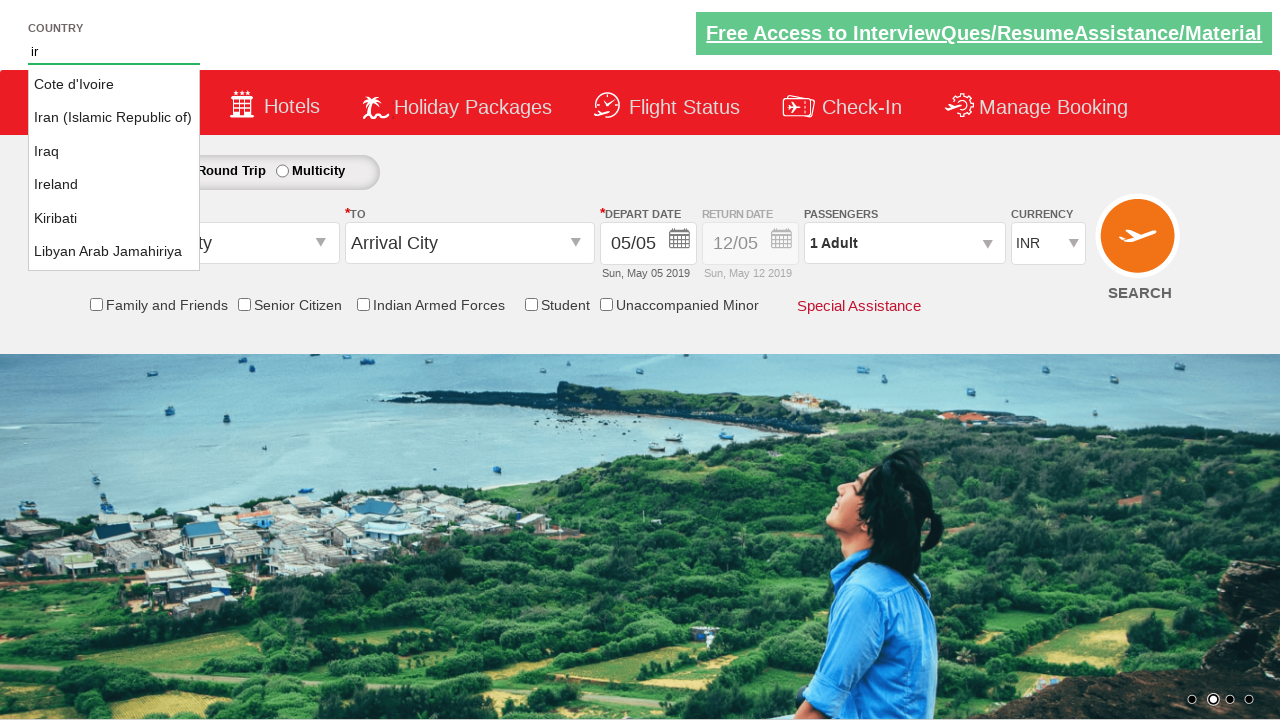

Retrieved all available suggestion options from dropdown
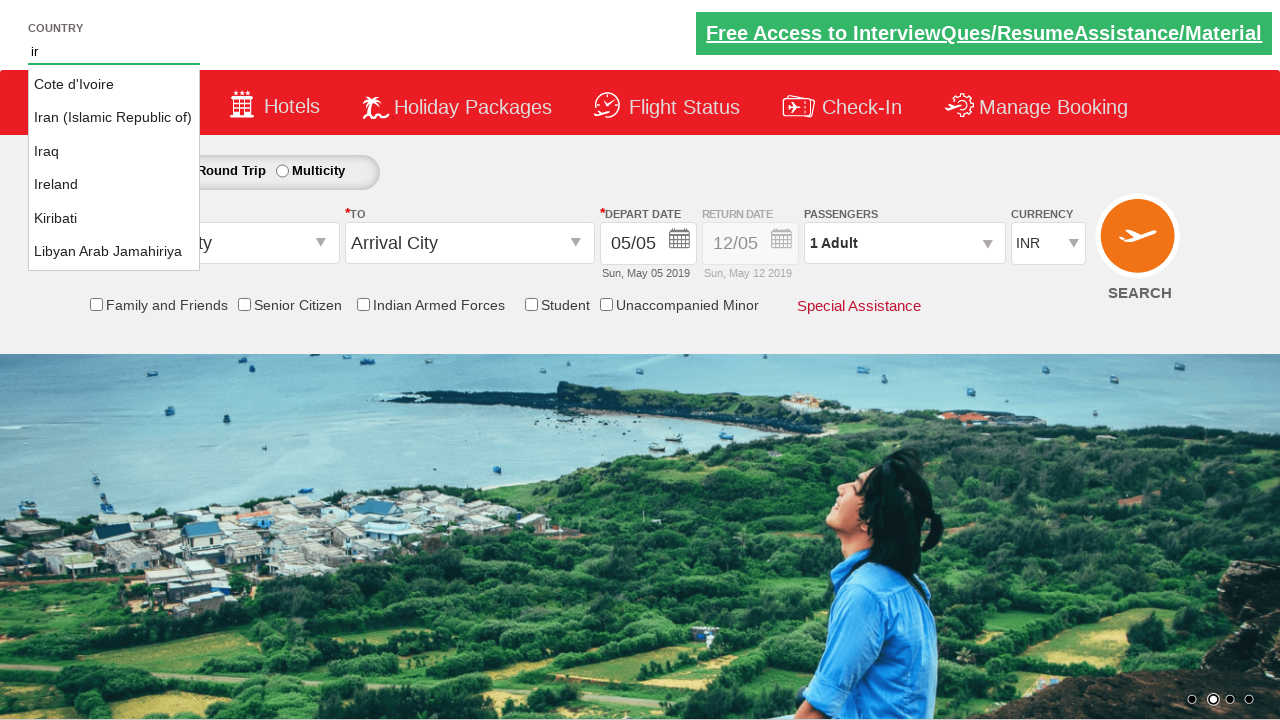

Found and clicked on 'Ireland' from the autosuggestion dropdown at (114, 185) on li[class*='ui-menu-item'] a >> nth=3
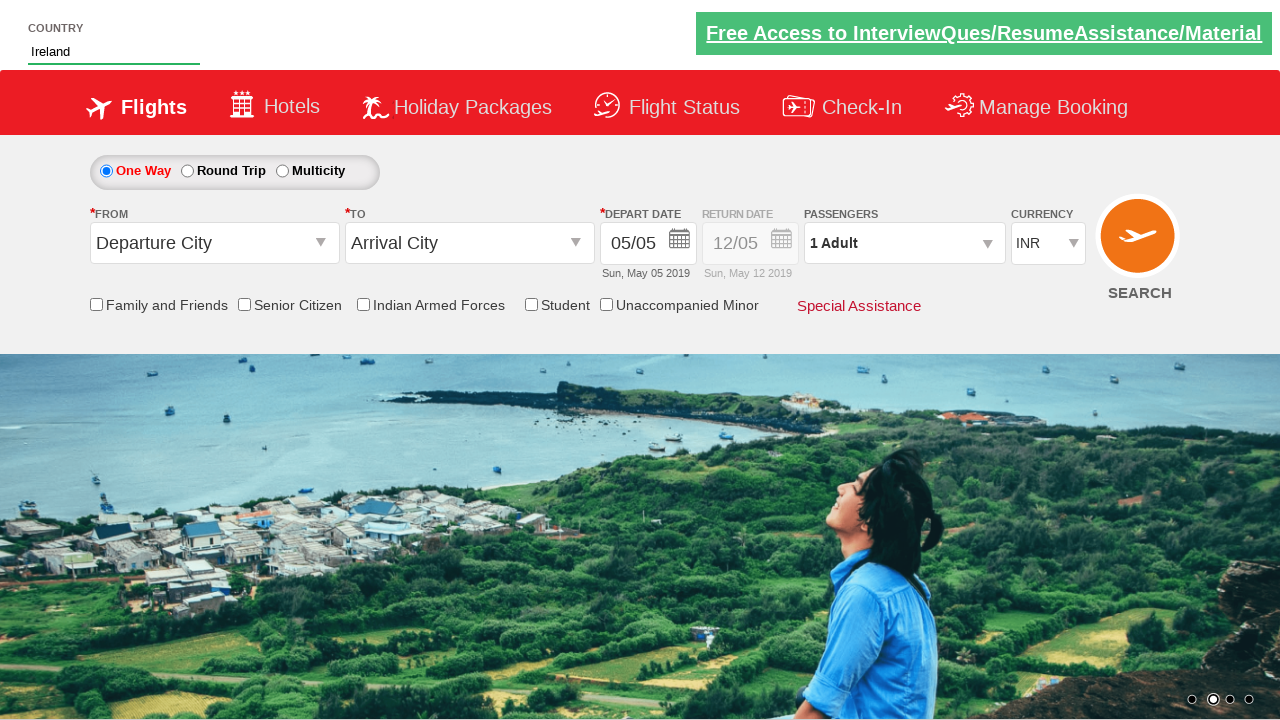

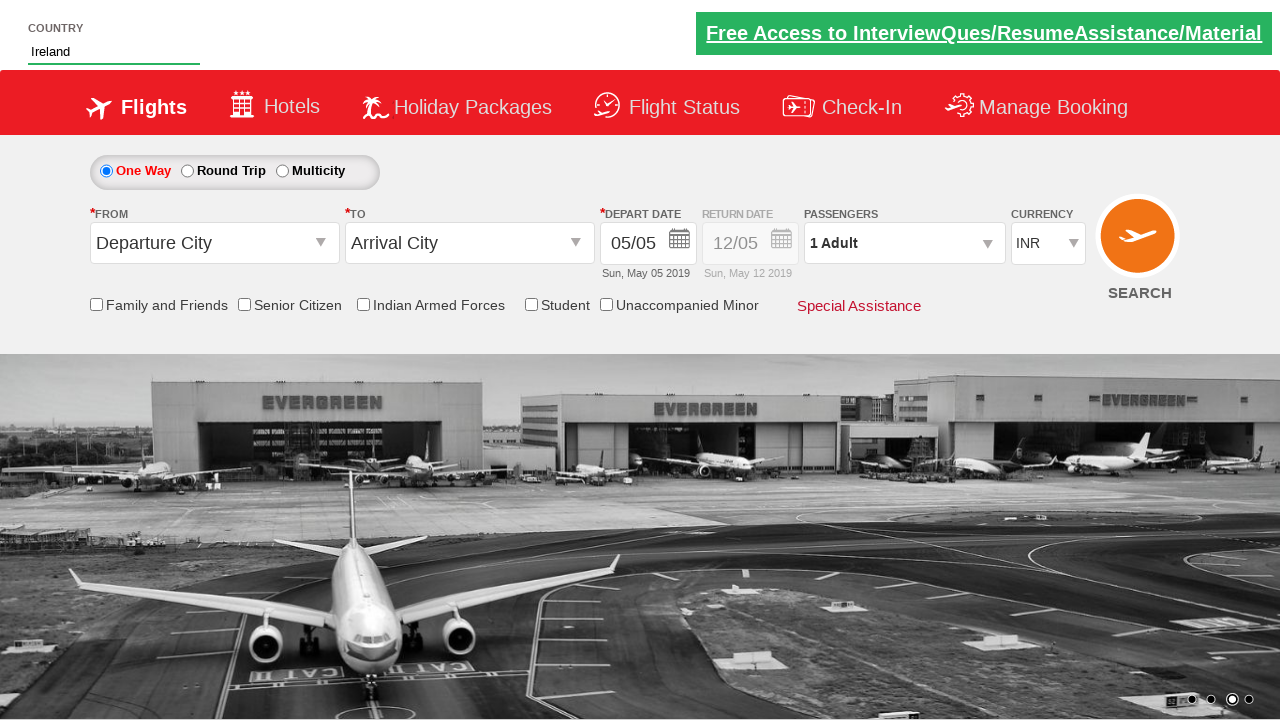